Tests autocomplete functionality by typing "ind" and selecting "India" from dropdown, then scrolls to a table and verifies the sum of values in the fourth column

Starting URL: https://www.rahulshettyacademy.com/AutomationPractice/

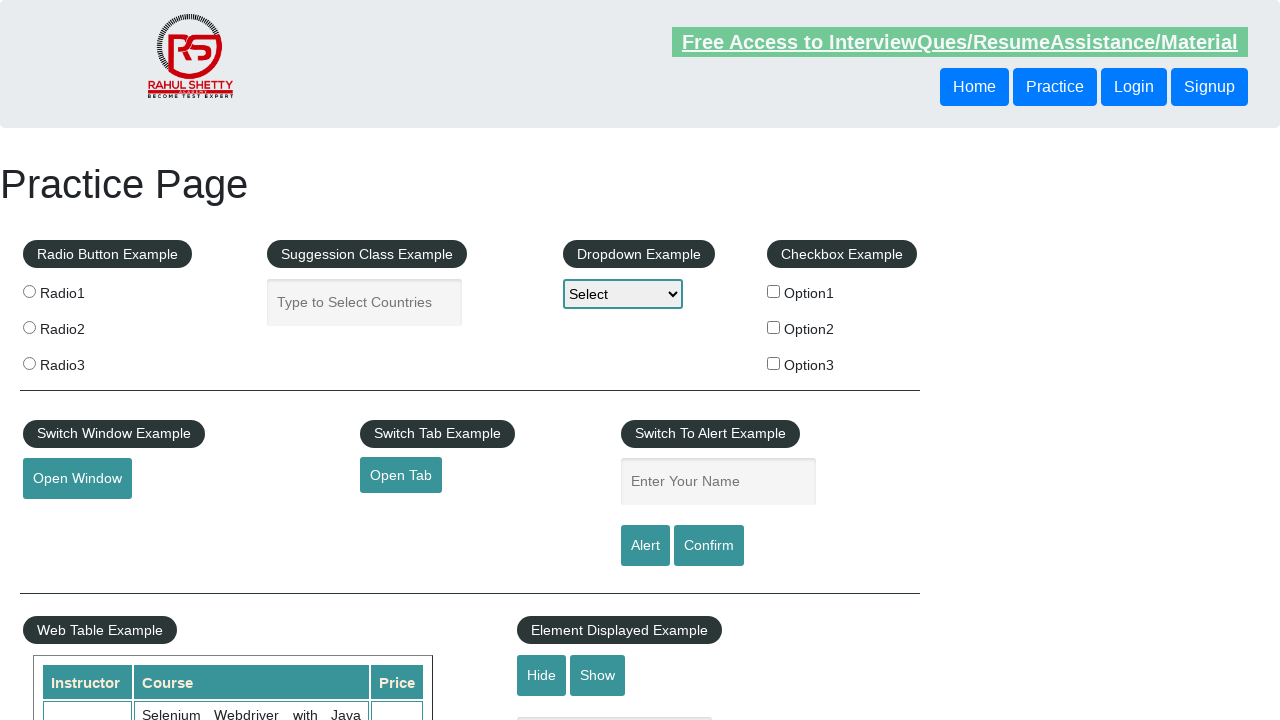

Typed 'ind' in autocomplete field on #autocomplete
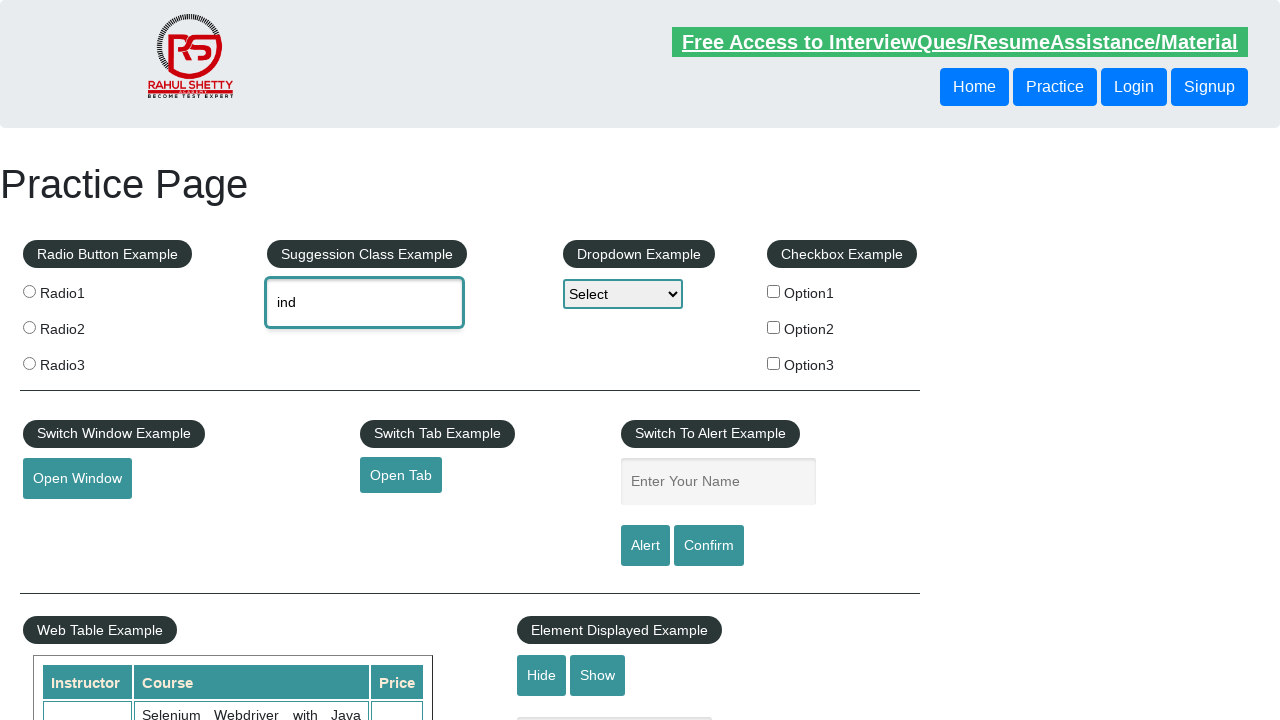

Waited 2000ms for autocomplete dropdown to appear
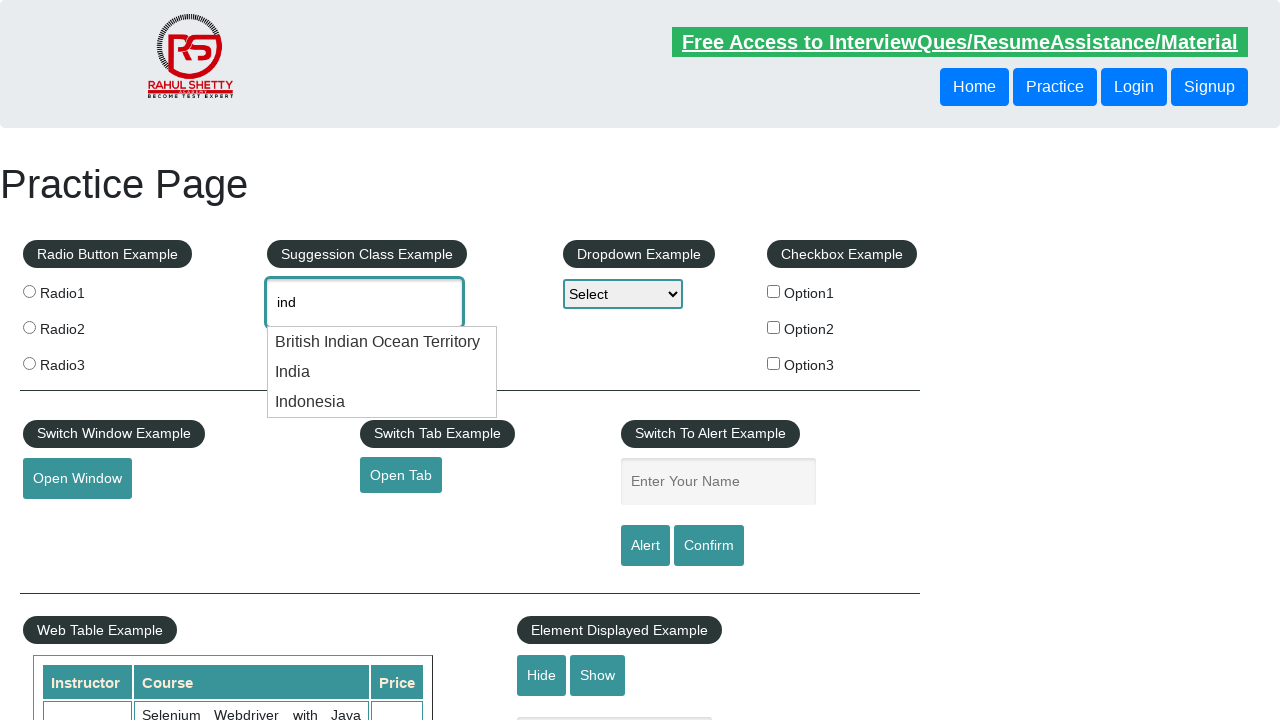

Pressed ArrowDown to navigate dropdown on #autocomplete
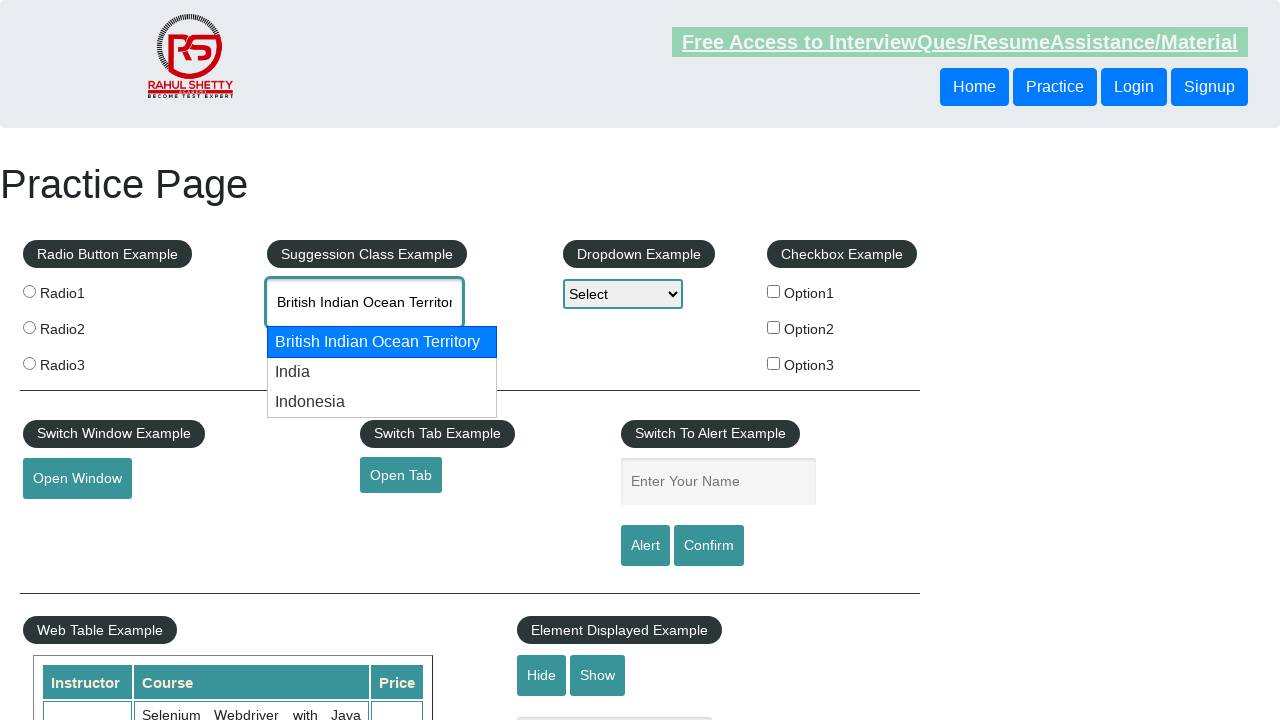

Waited 2000ms for dropdown to respond
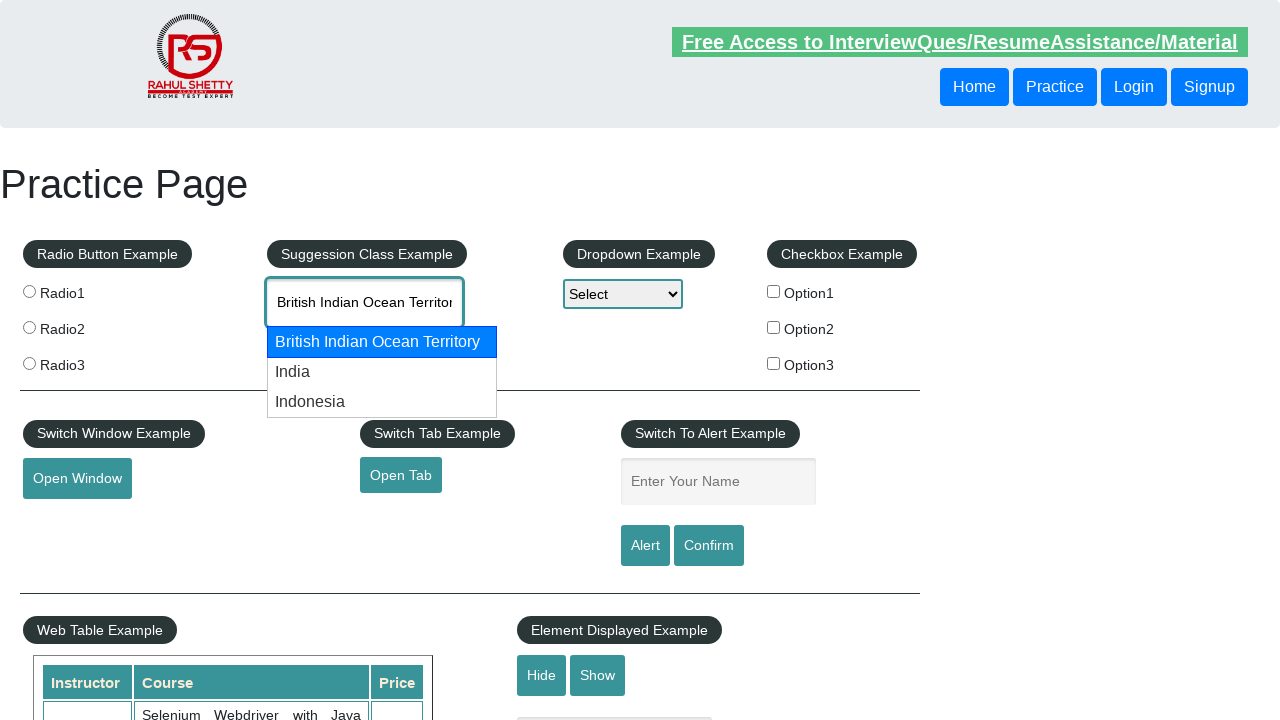

Checked autocomplete field value: 'British Indian Ocean Territory'
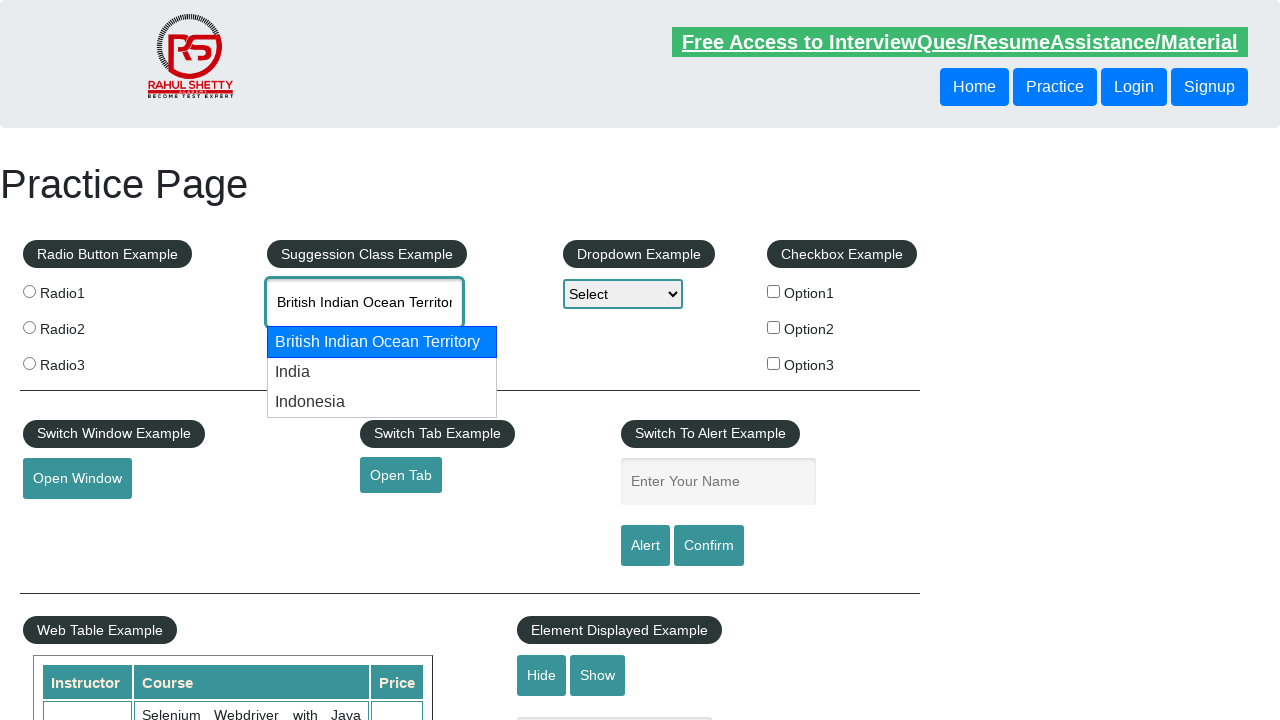

Pressed ArrowDown to navigate to next dropdown option on #autocomplete
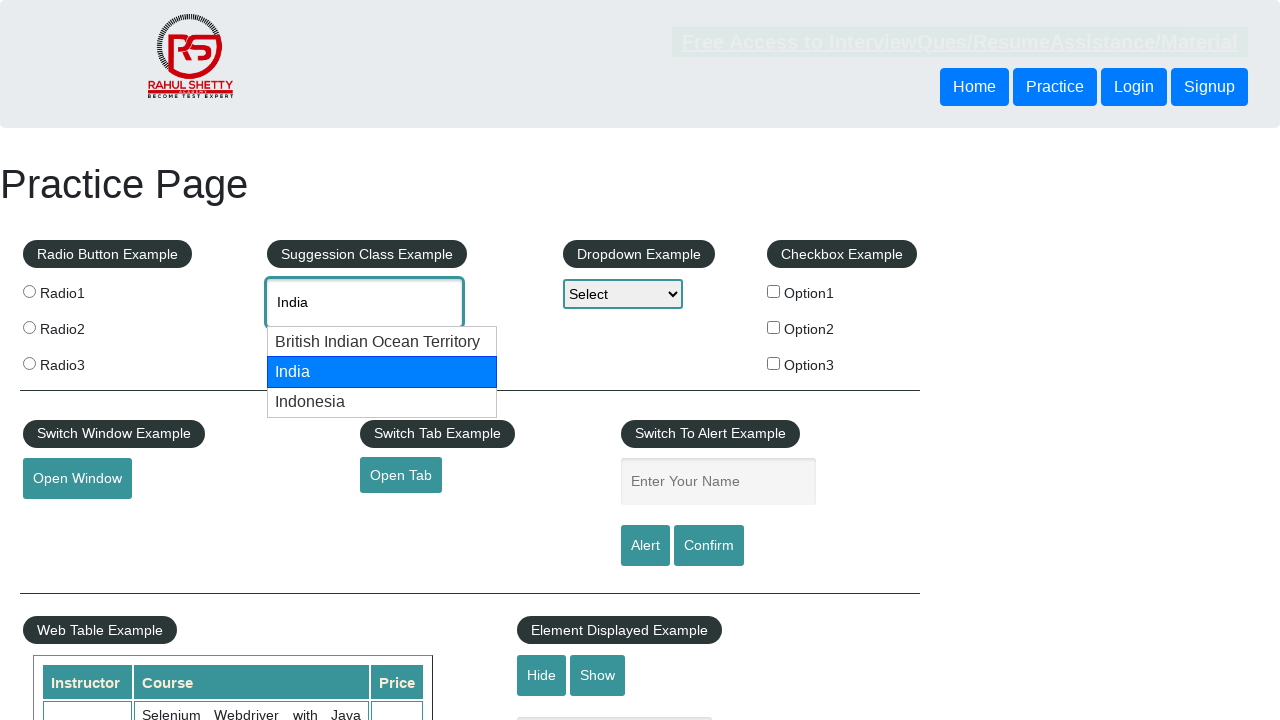

Waited 2000ms for dropdown to respond
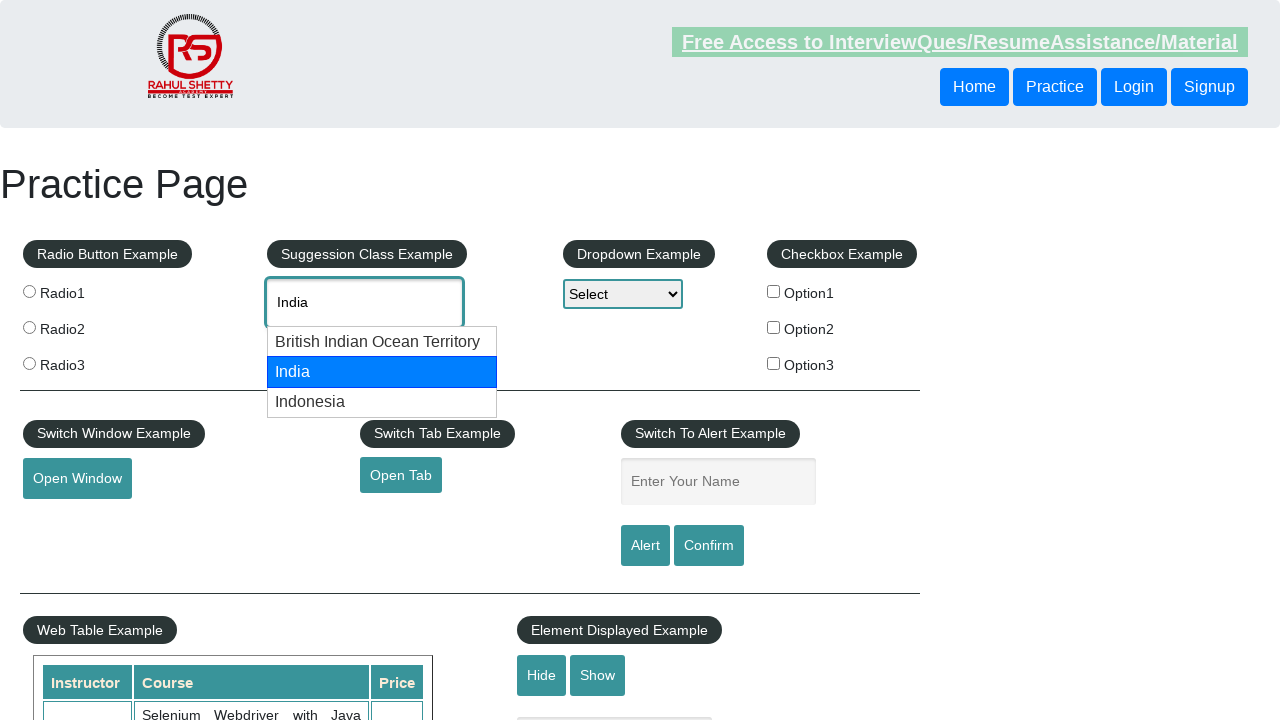

Checked autocomplete field value: 'India'
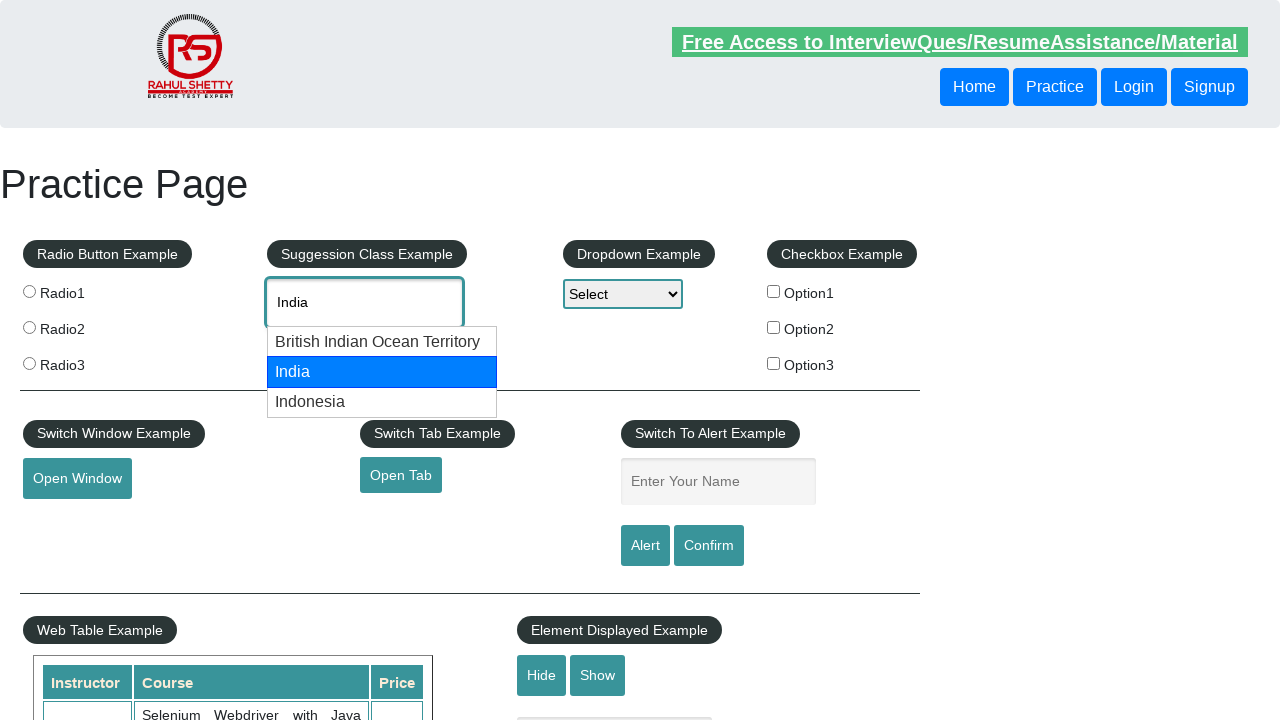

Found 'India' in autocomplete - selection complete
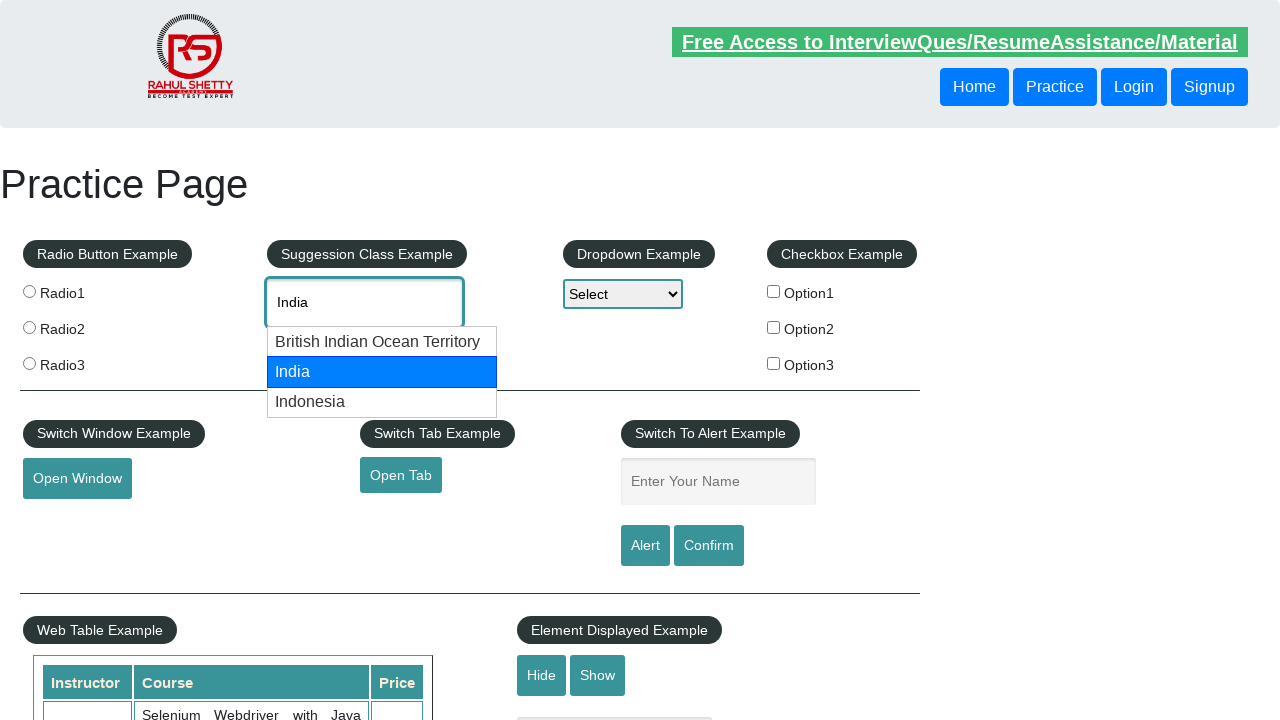

Scrolled down page by 700px to view table
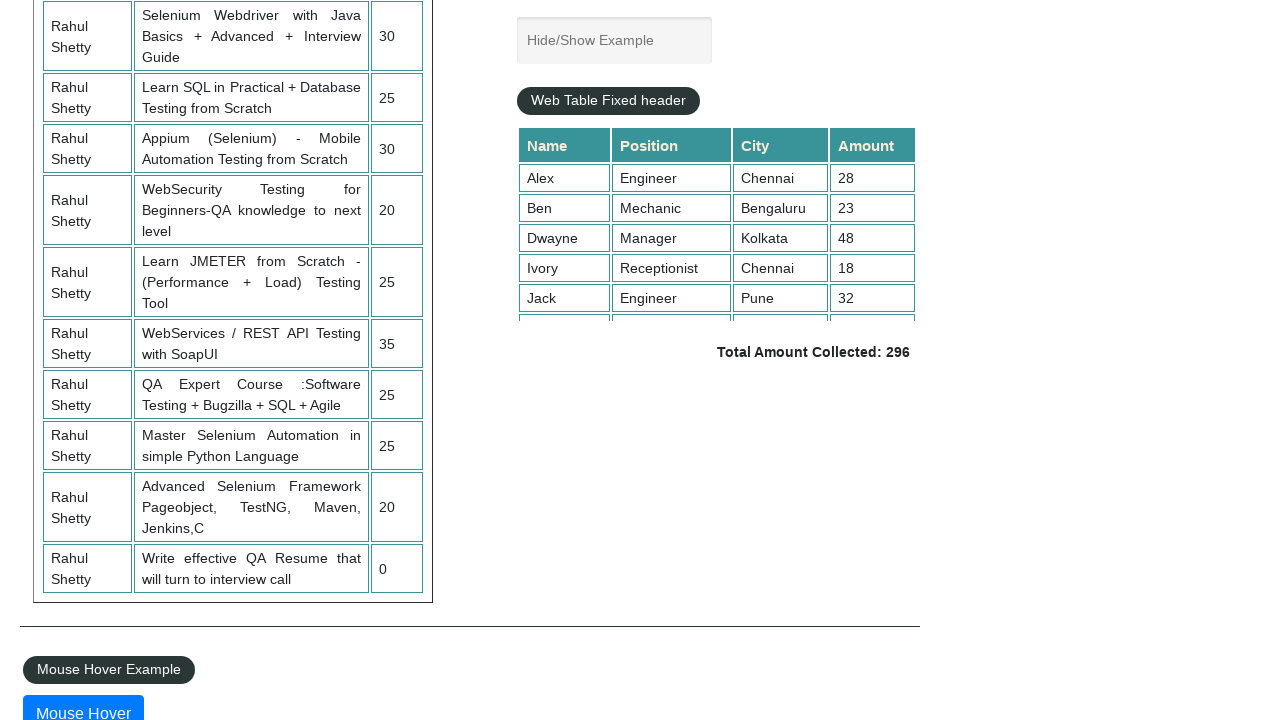

Scrolled within fixed table header by 500px
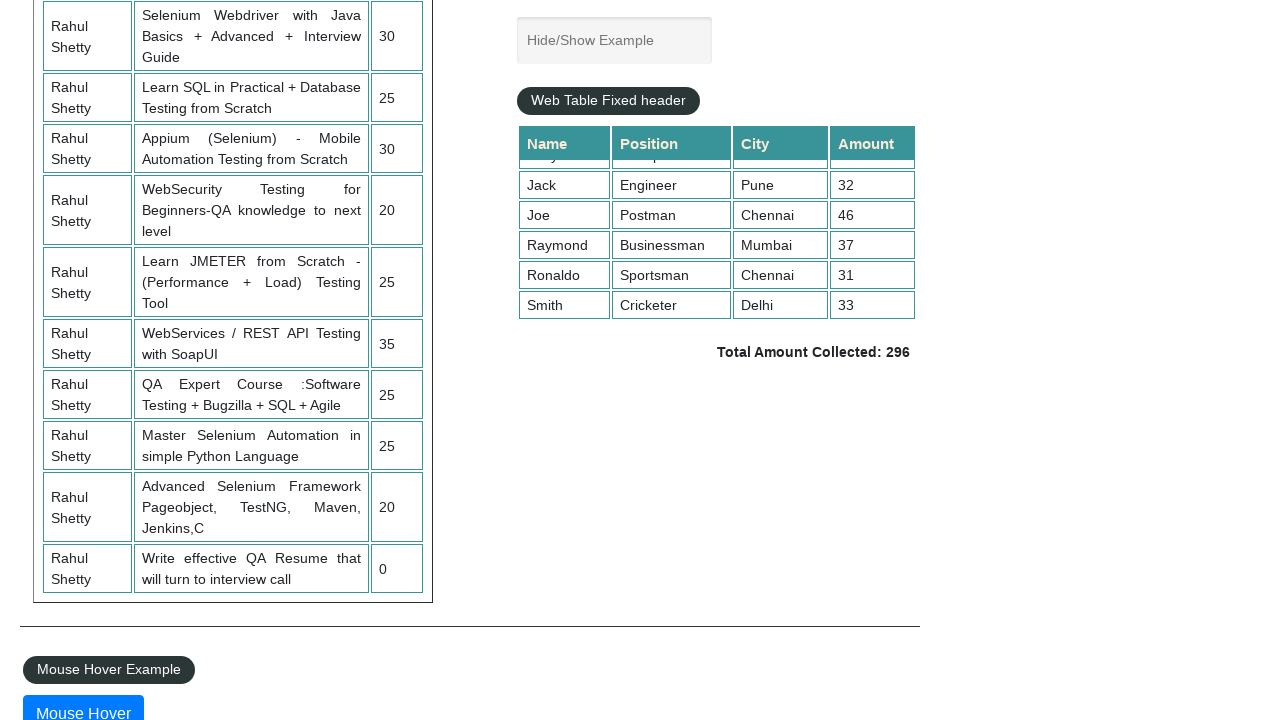

Retrieved all amount elements from fourth column (9 elements found)
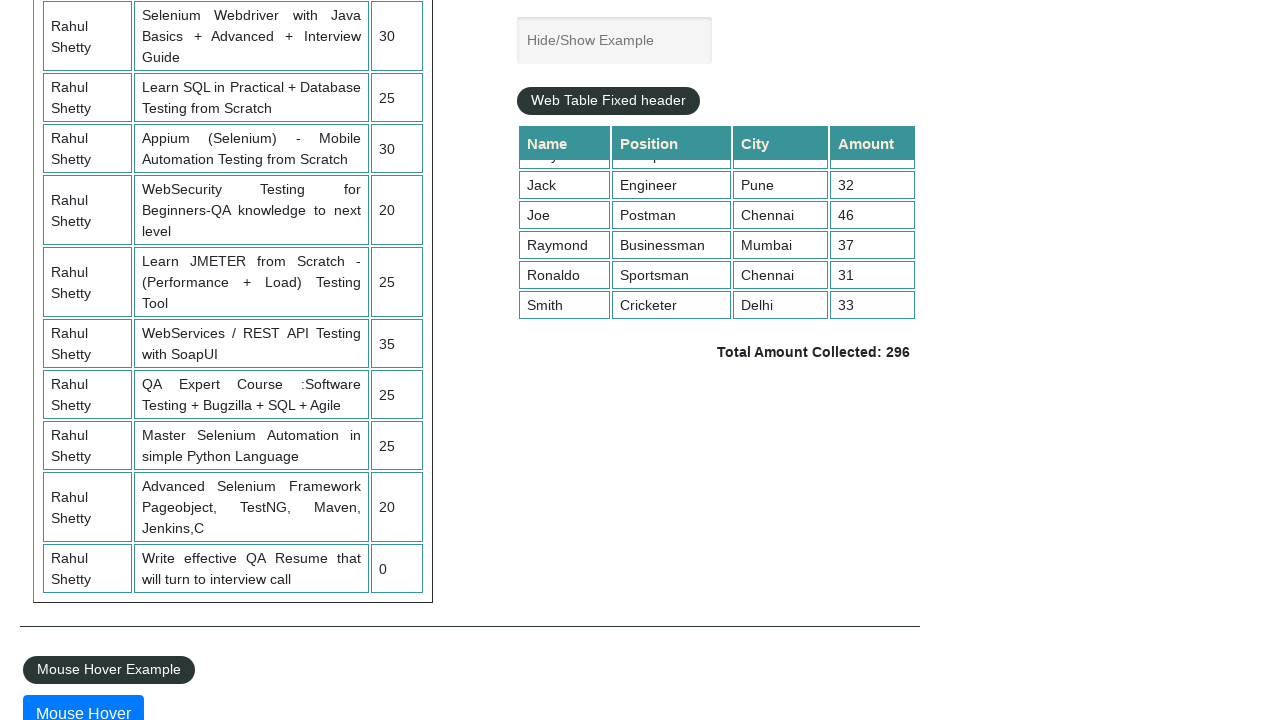

Calculated sum of fourth column amounts: 296
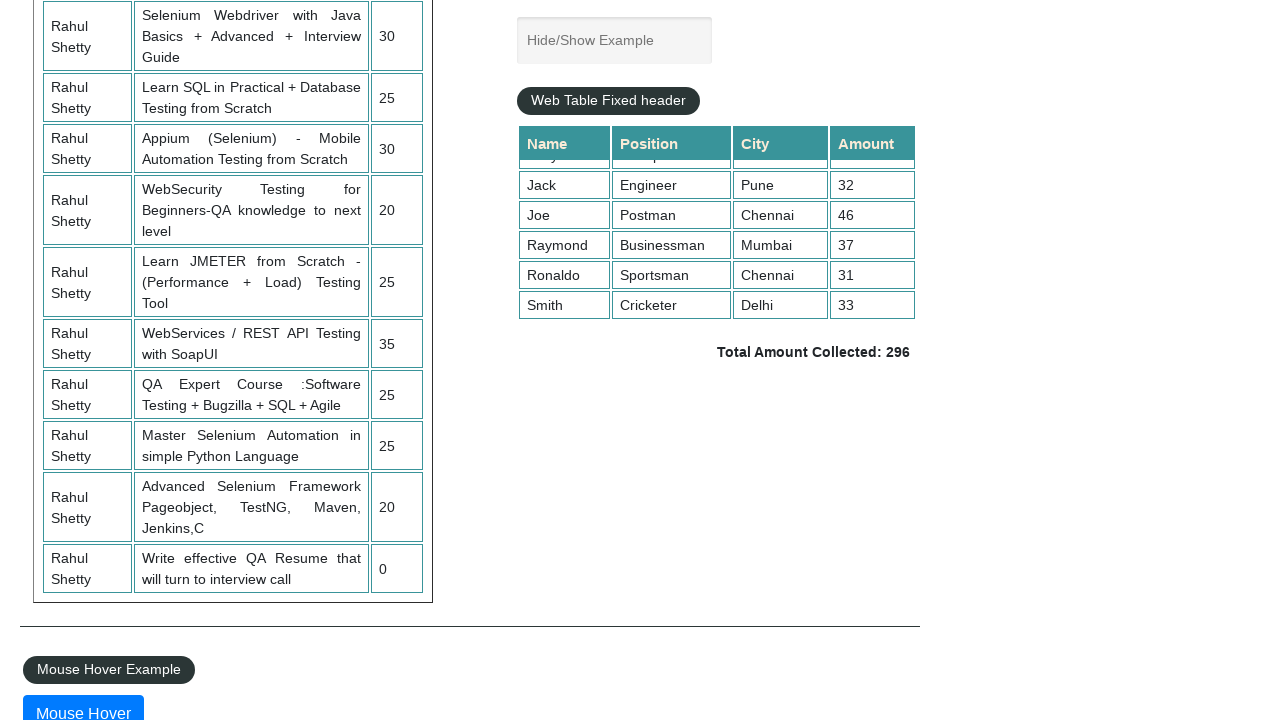

Retrieved displayed total amount text: ' Total Amount Collected: 296 '
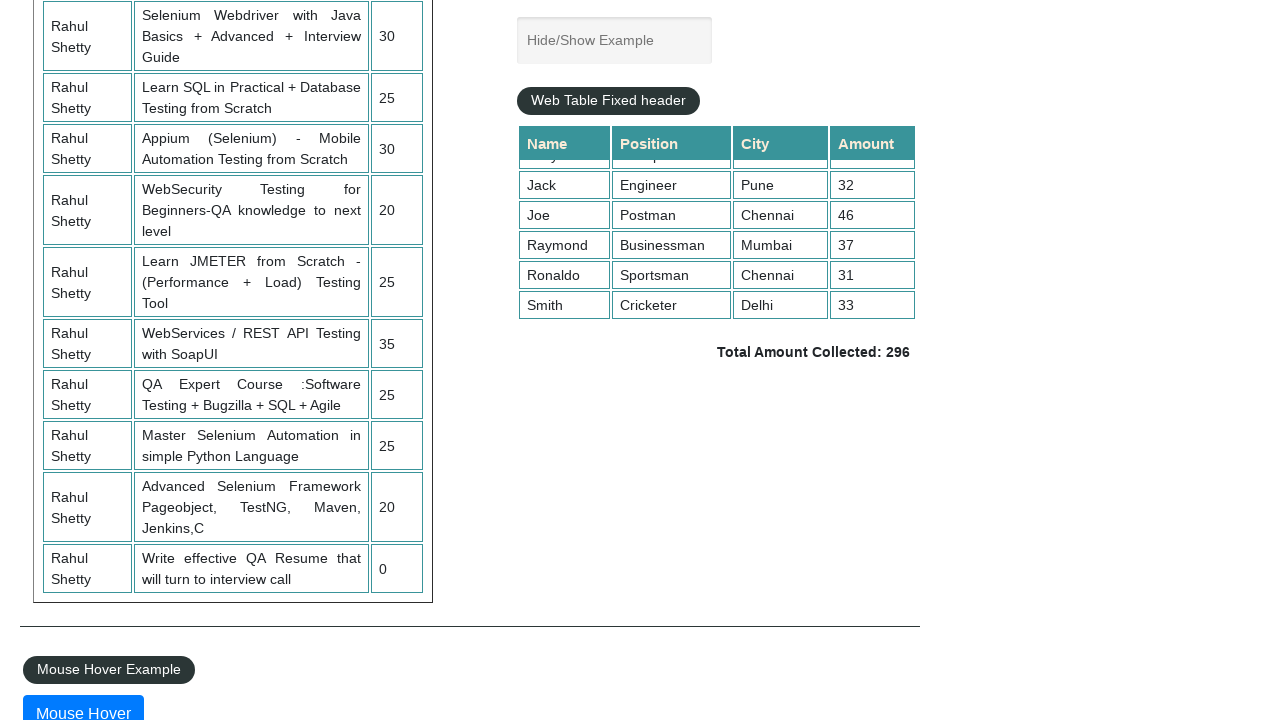

Extracted expected total from text: 296
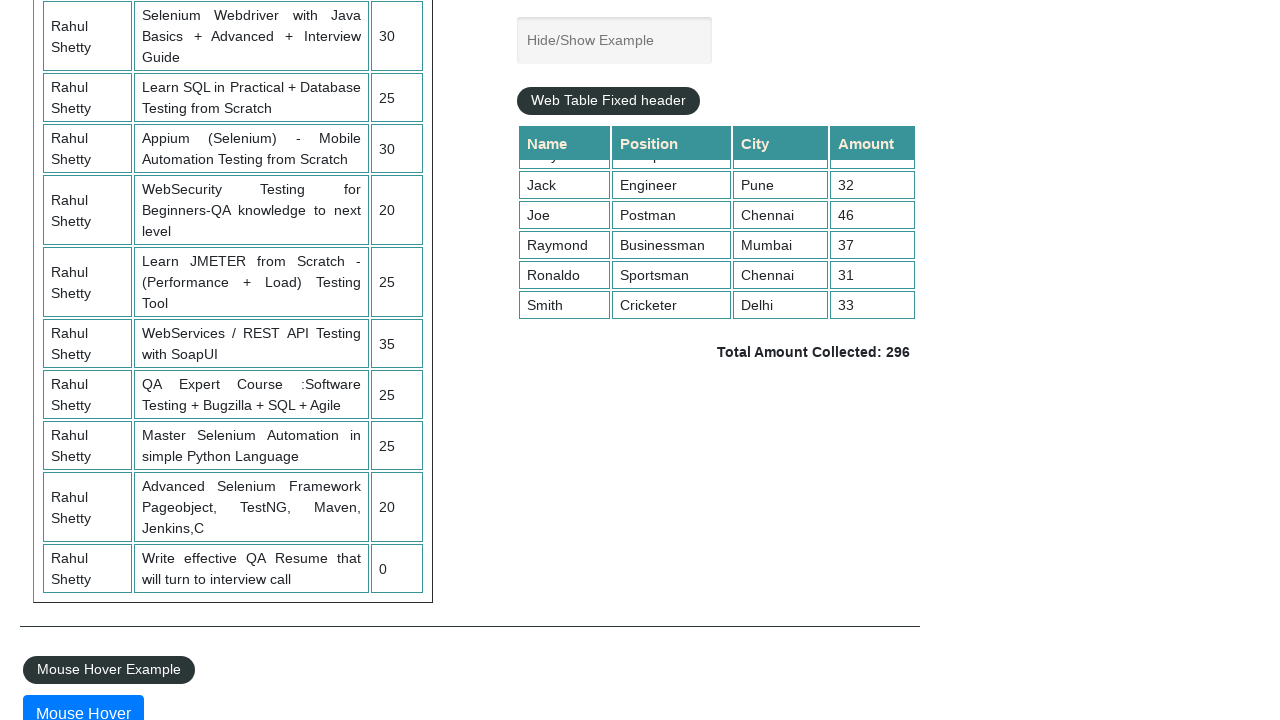

Verified that calculated sum (296) matches expected total
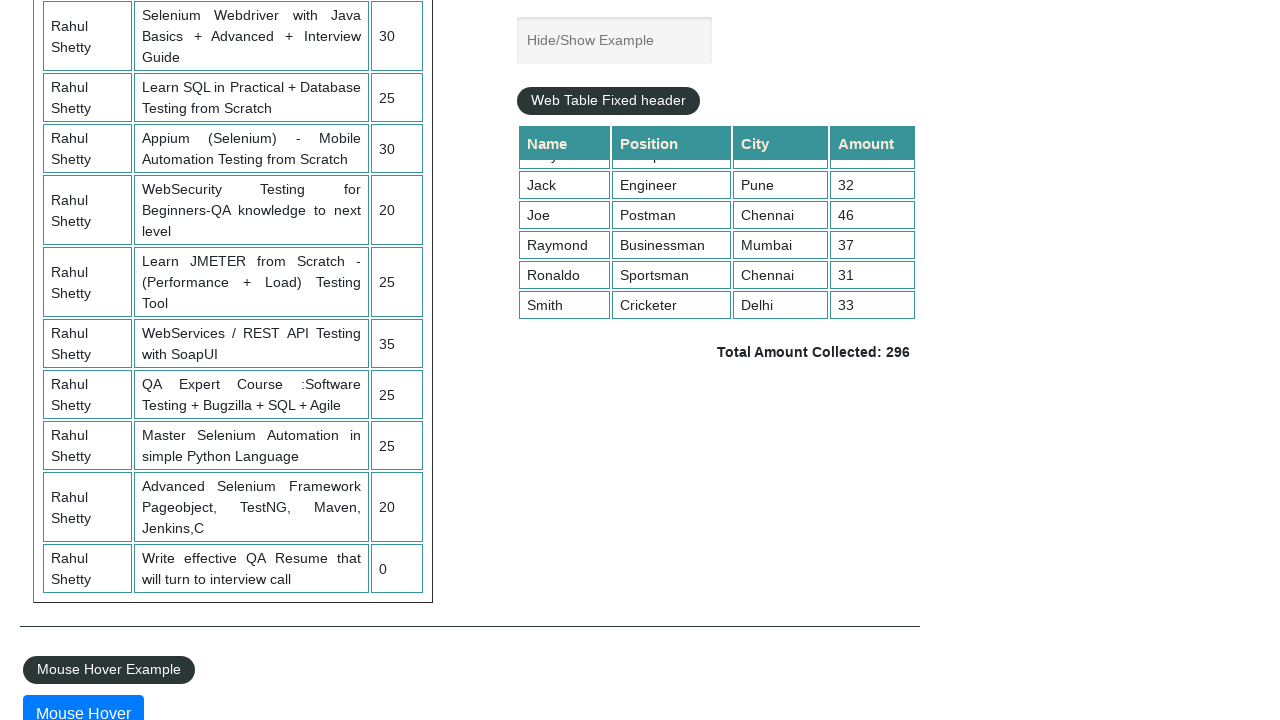

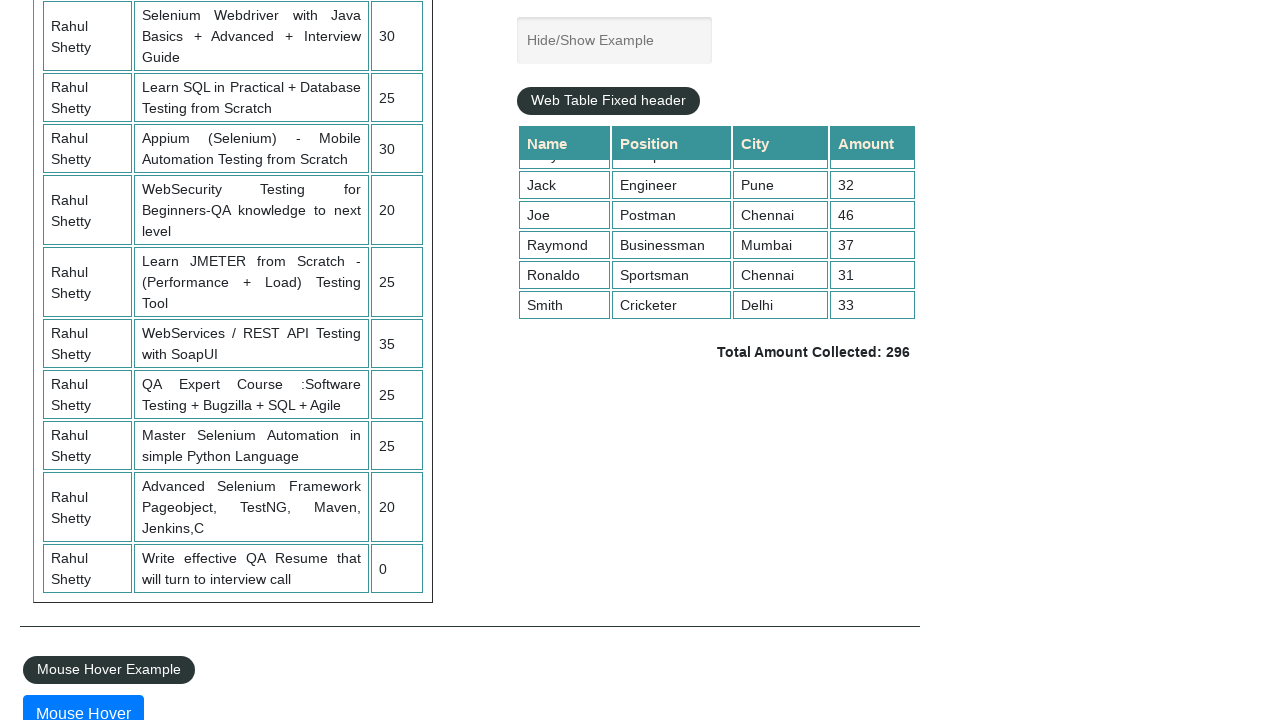